Tests that the todo counter displays the correct number of items as todos are added

Starting URL: https://demo.playwright.dev/todomvc

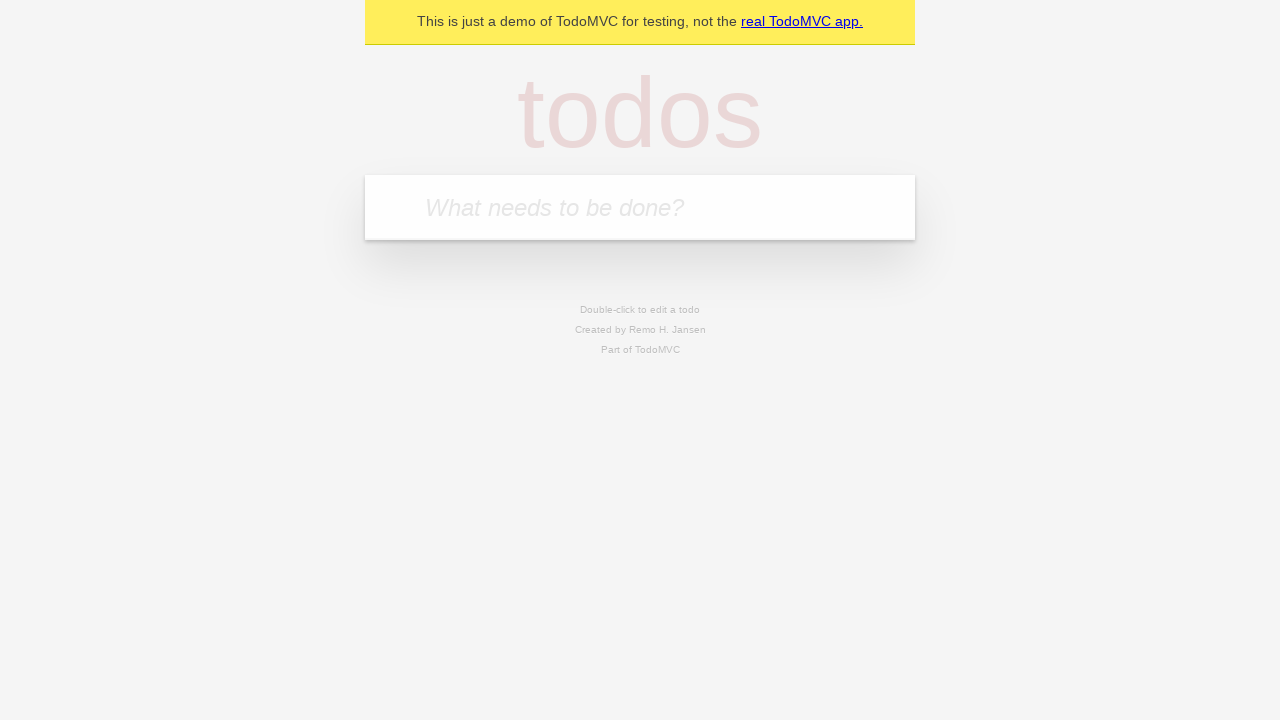

Filled todo input with 'buy some cheese' on internal:attr=[placeholder="What needs to be done?"i]
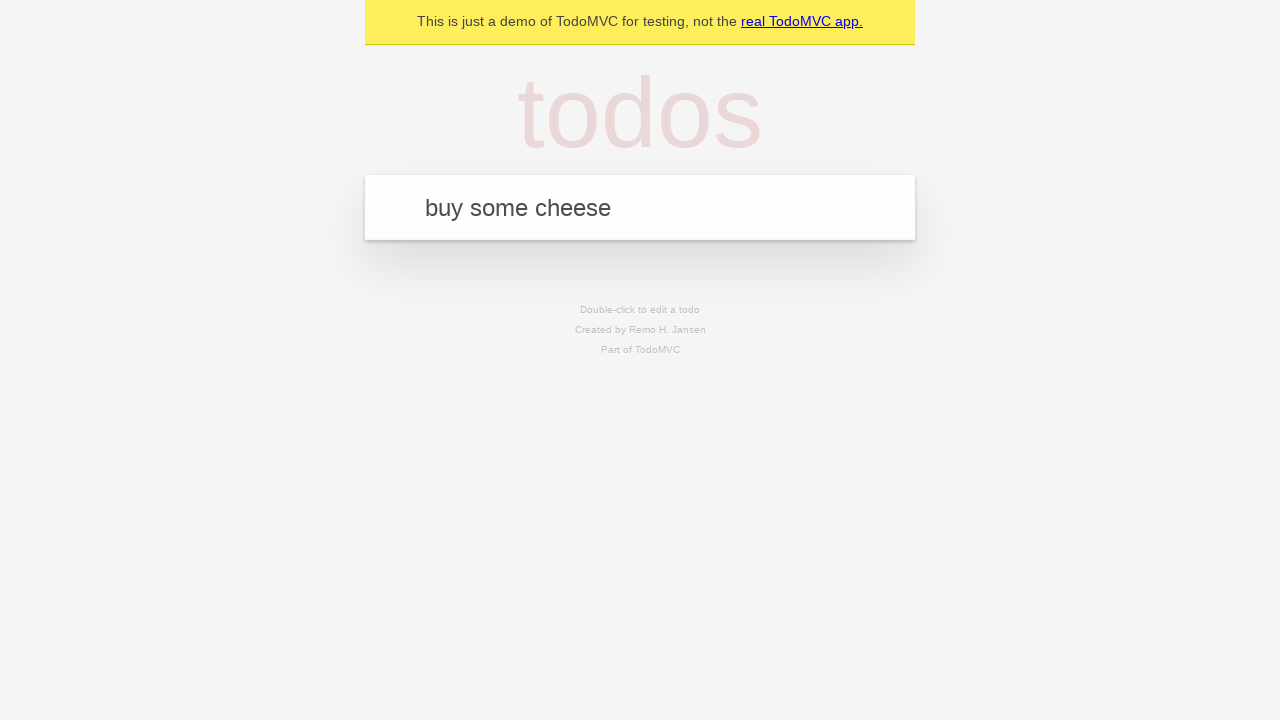

Pressed Enter to add first todo item on internal:attr=[placeholder="What needs to be done?"i]
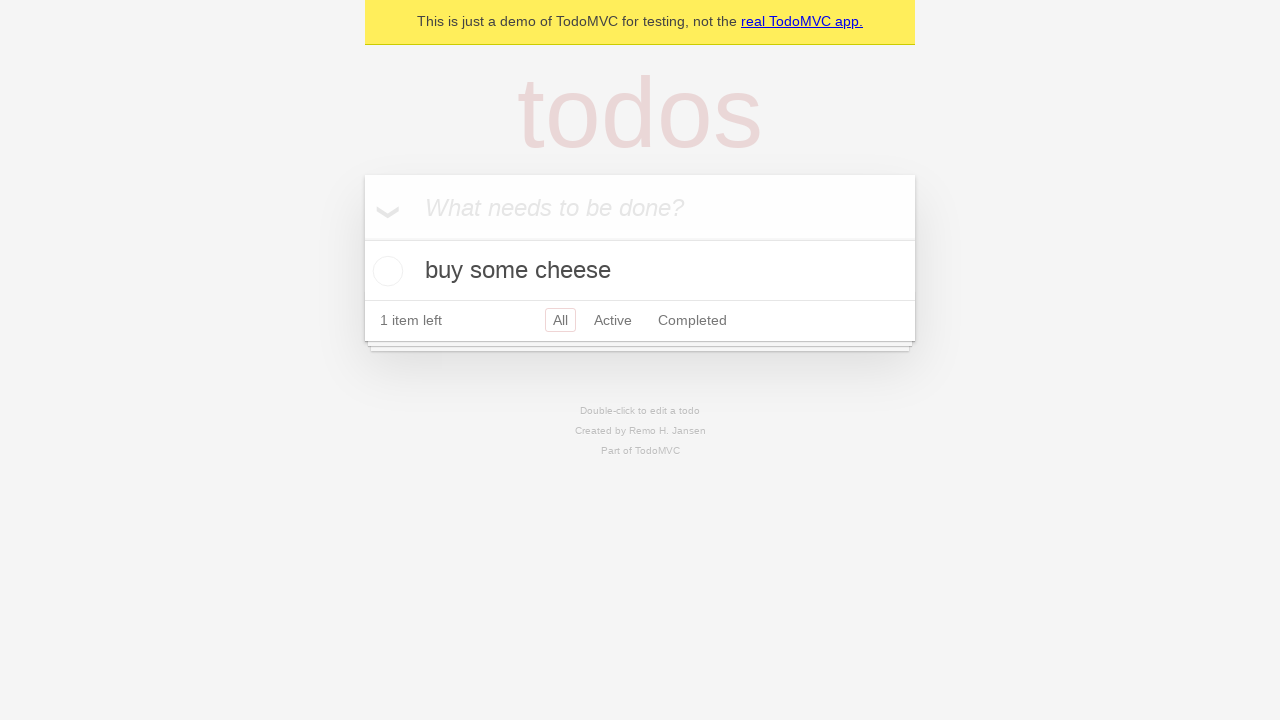

Todo counter element appeared
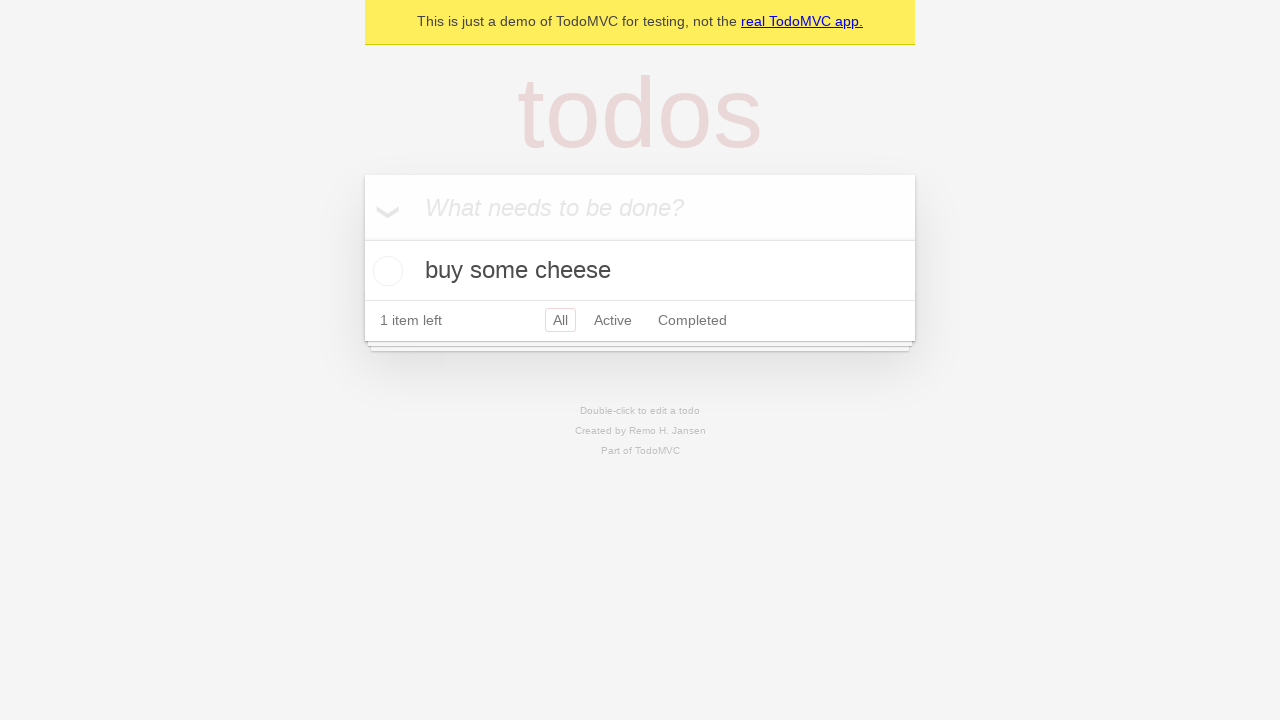

Filled todo input with 'feed the cat' on internal:attr=[placeholder="What needs to be done?"i]
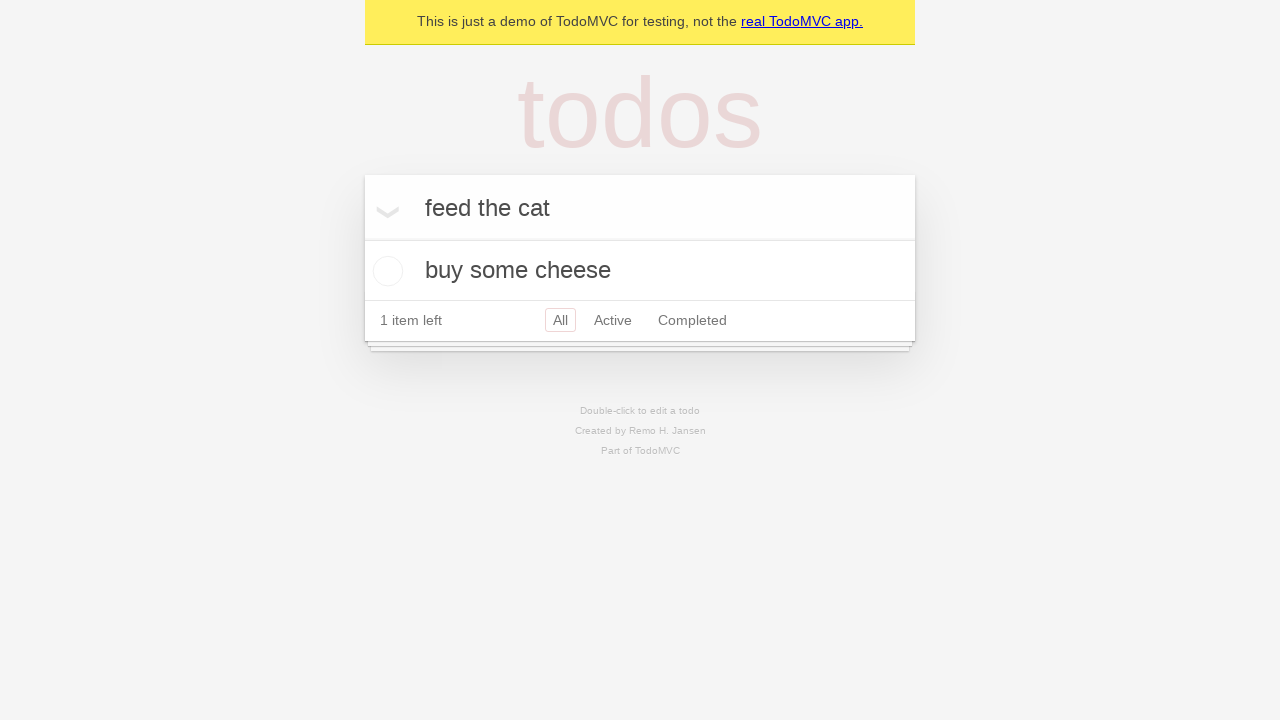

Pressed Enter to add second todo item on internal:attr=[placeholder="What needs to be done?"i]
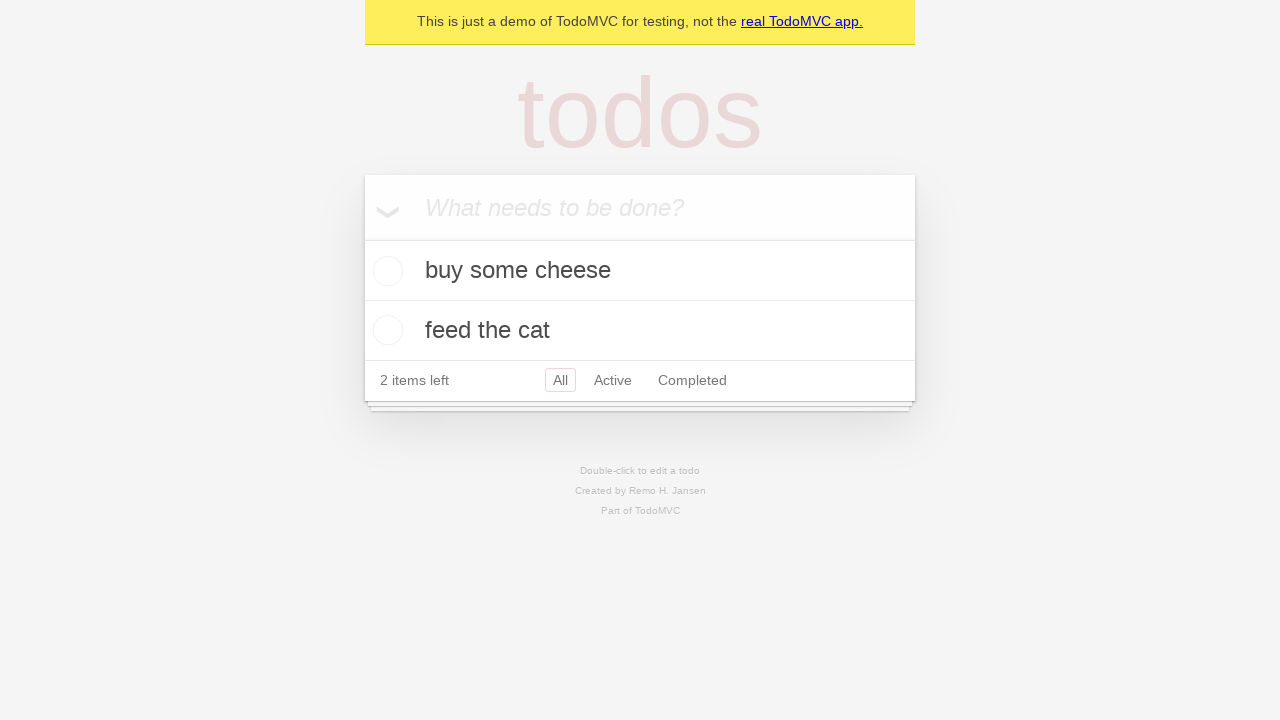

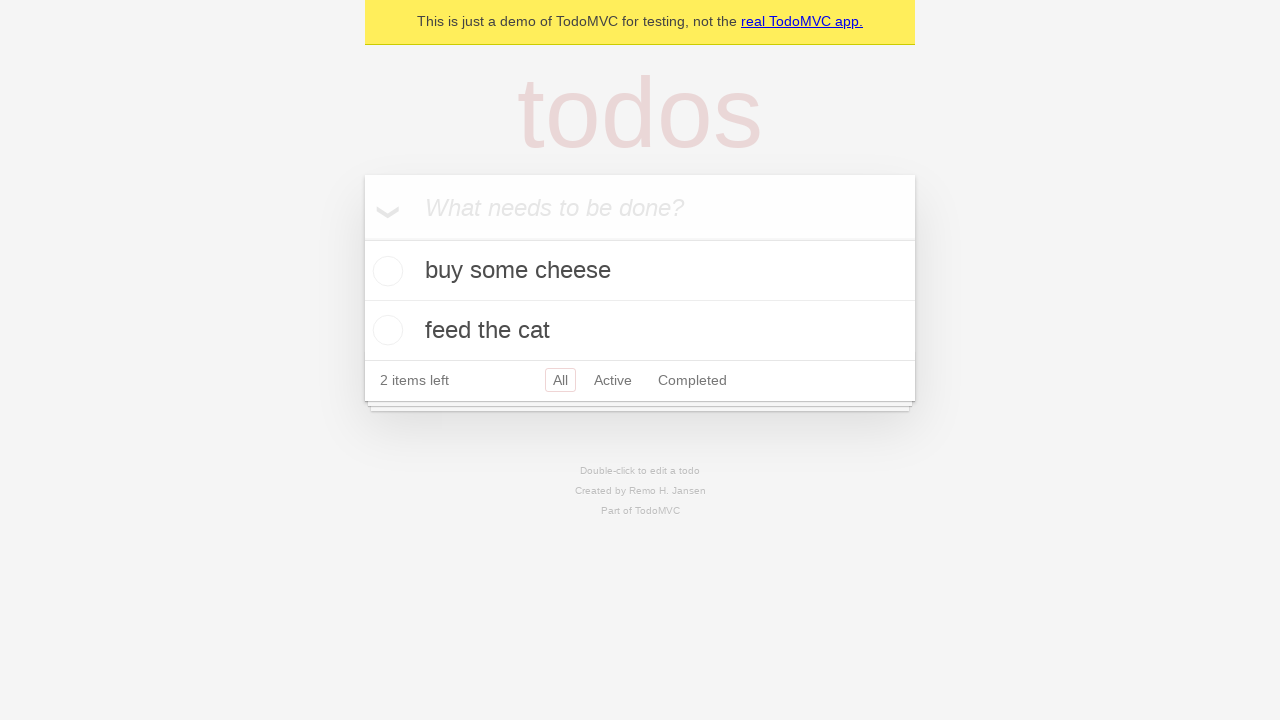